Navigates to the BMW cars listing page on CarWale website and verifies the page loads successfully.

Starting URL: https://www.carwale.com/bmw-cars/

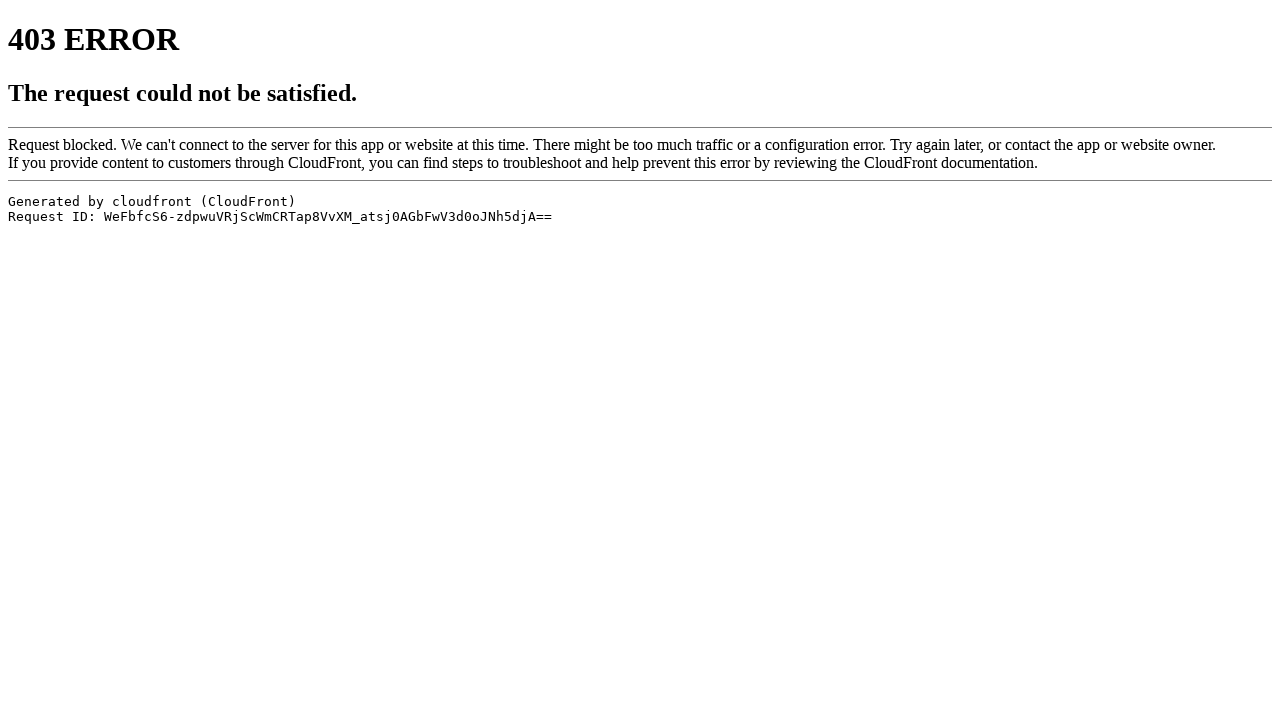

Navigated to BMW cars listing page on CarWale
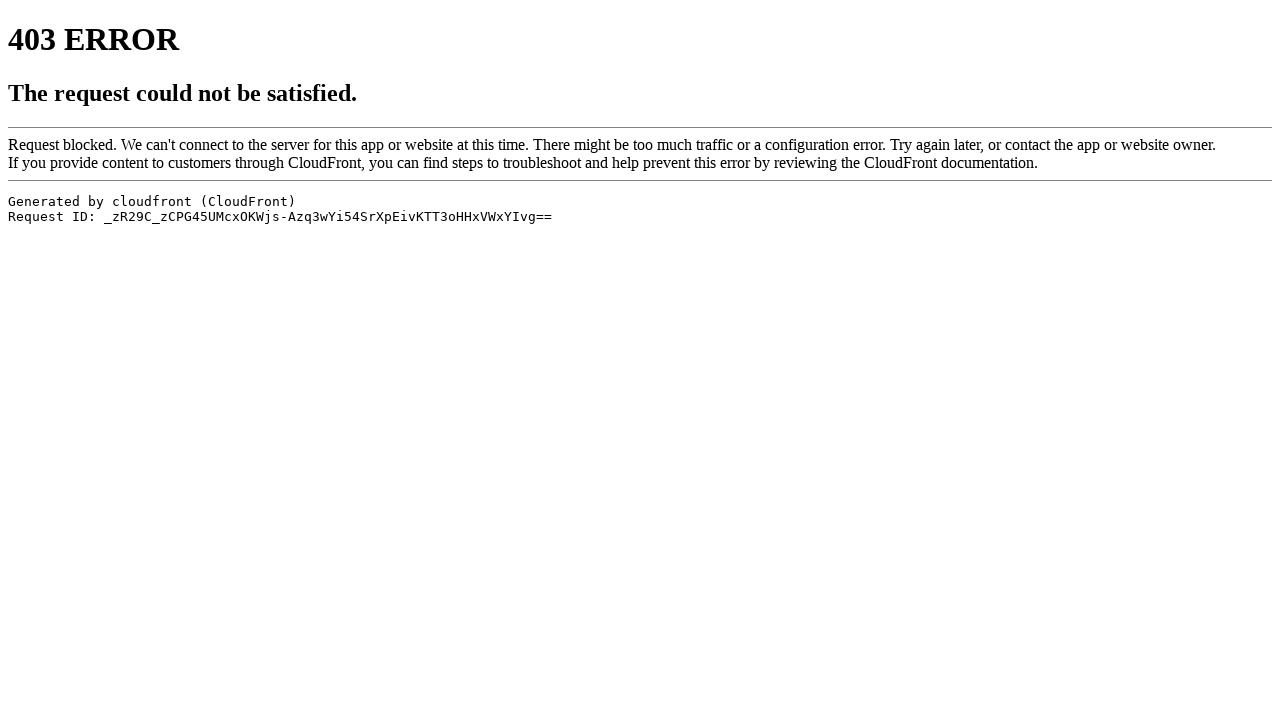

Page DOM content loaded successfully
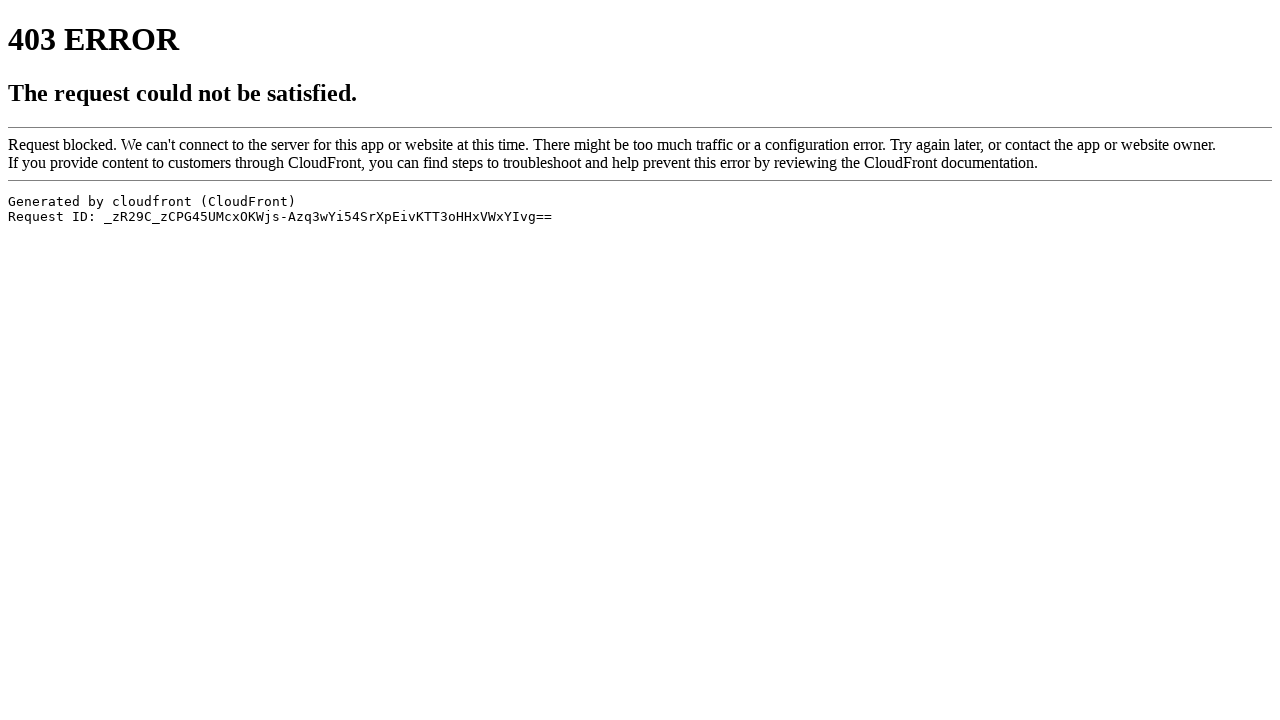

Body element verified on BMW cars page
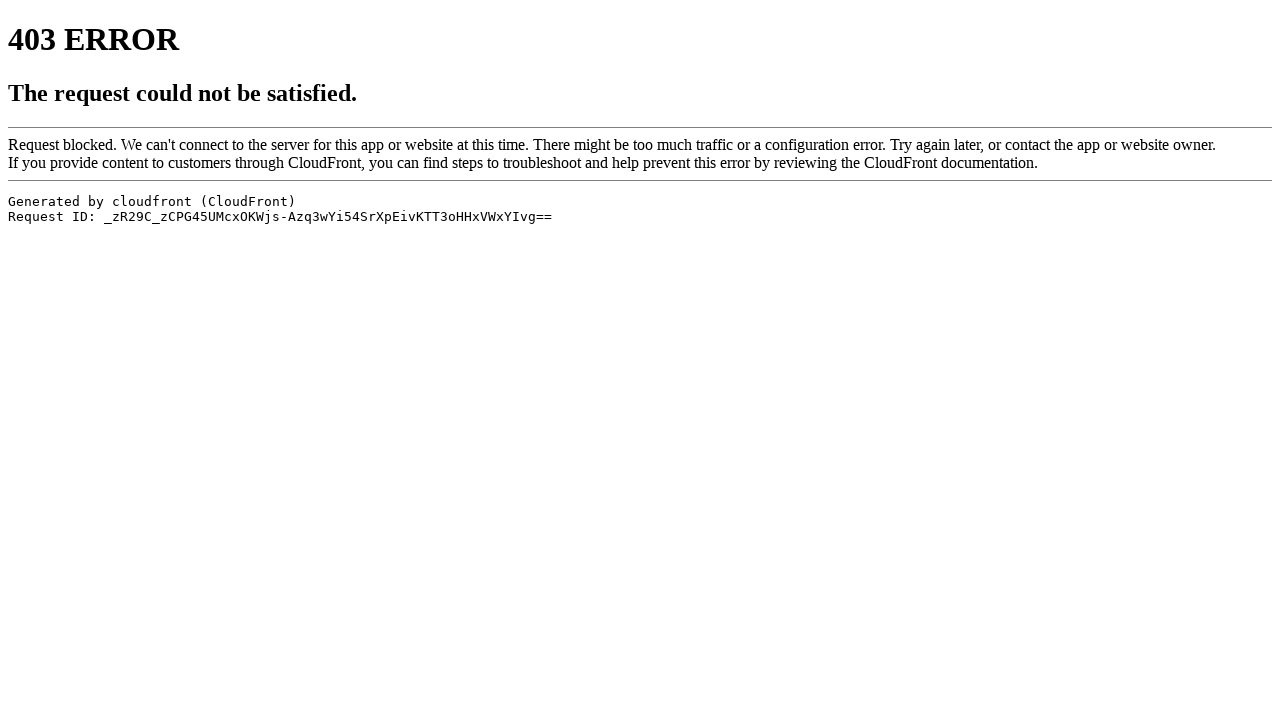

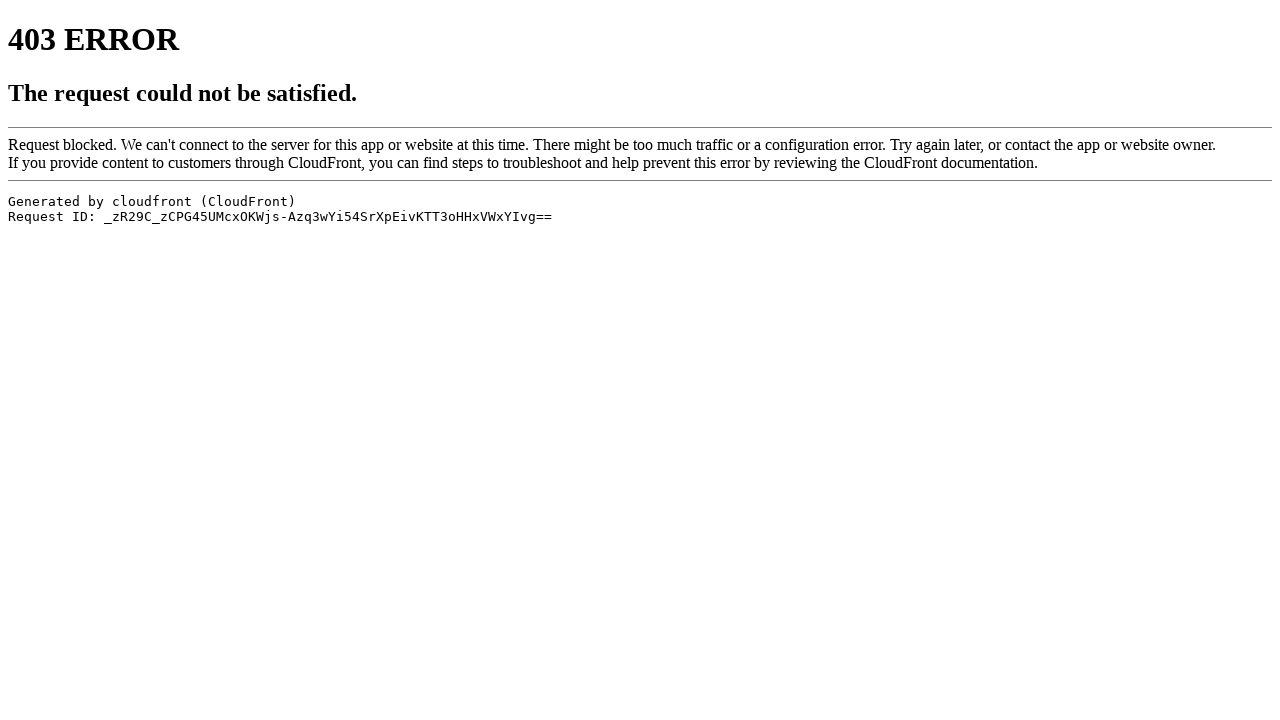